Tests that edits are saved when the input field loses focus

Starting URL: https://demo.playwright.dev/todomvc

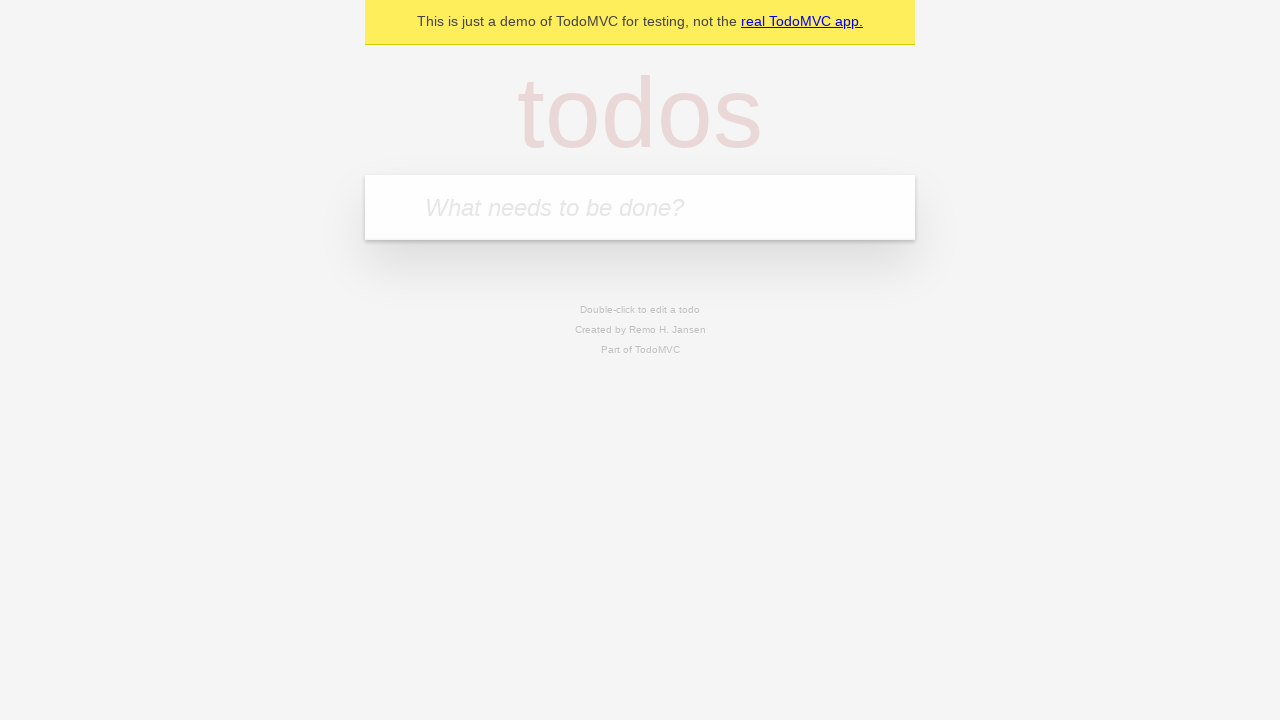

Filled new todo input with 'buy some cheese' on internal:attr=[placeholder="What needs to be done?"i]
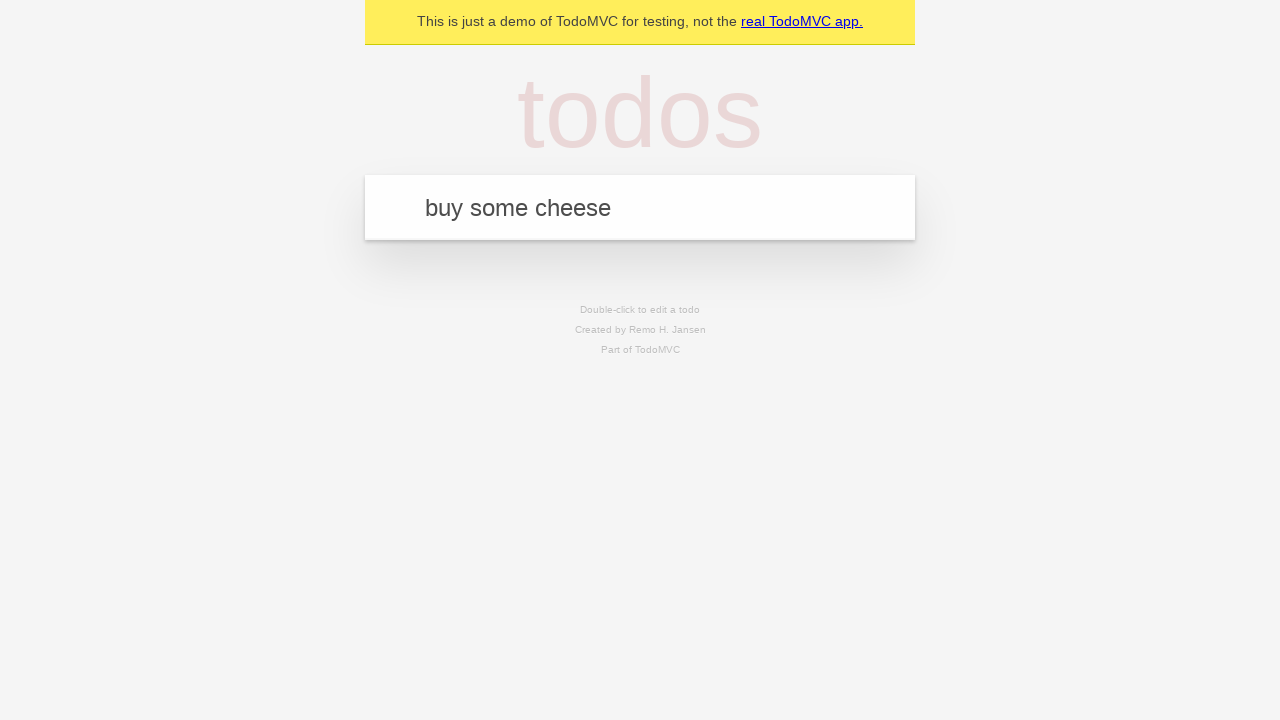

Pressed Enter to create todo 'buy some cheese' on internal:attr=[placeholder="What needs to be done?"i]
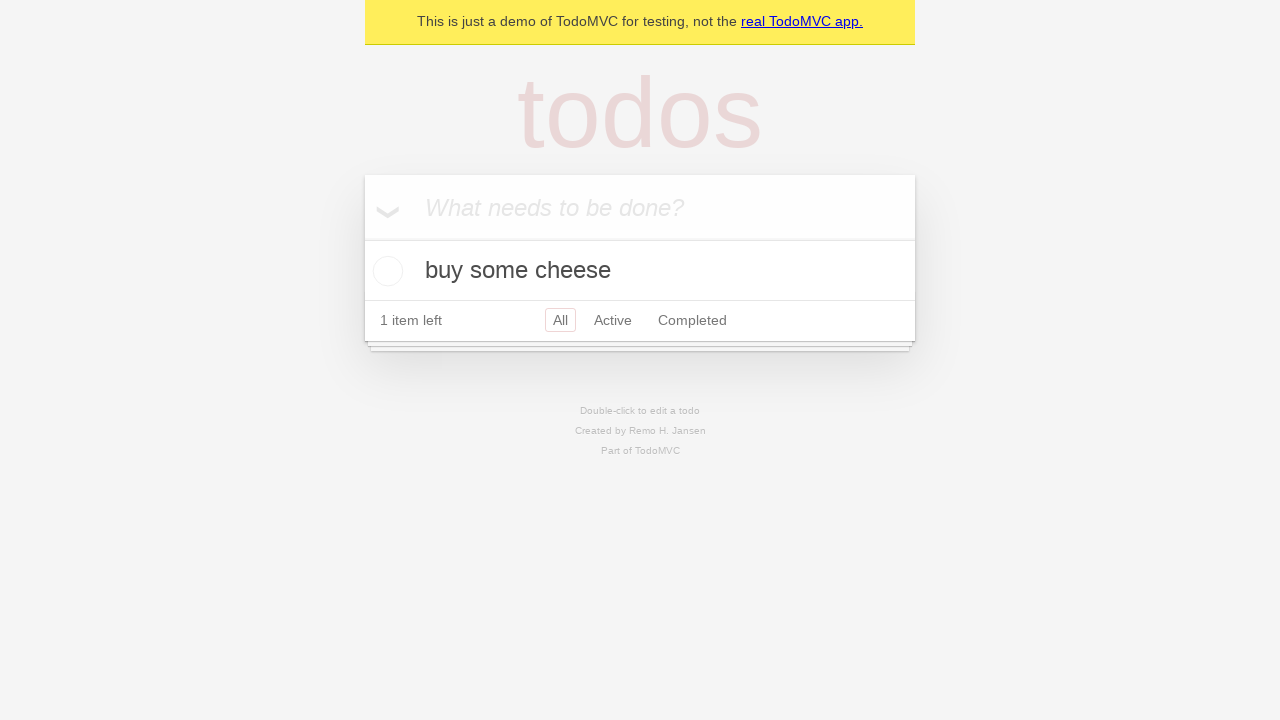

Filled new todo input with 'feed the cat' on internal:attr=[placeholder="What needs to be done?"i]
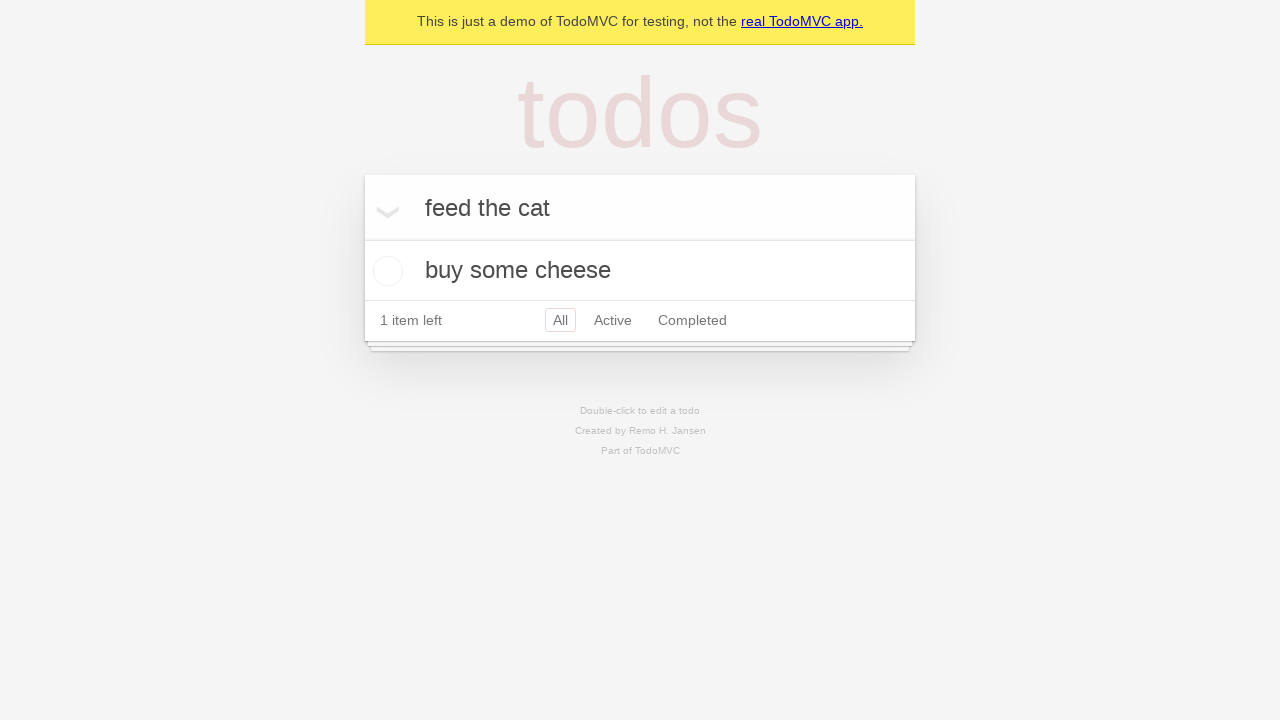

Pressed Enter to create todo 'feed the cat' on internal:attr=[placeholder="What needs to be done?"i]
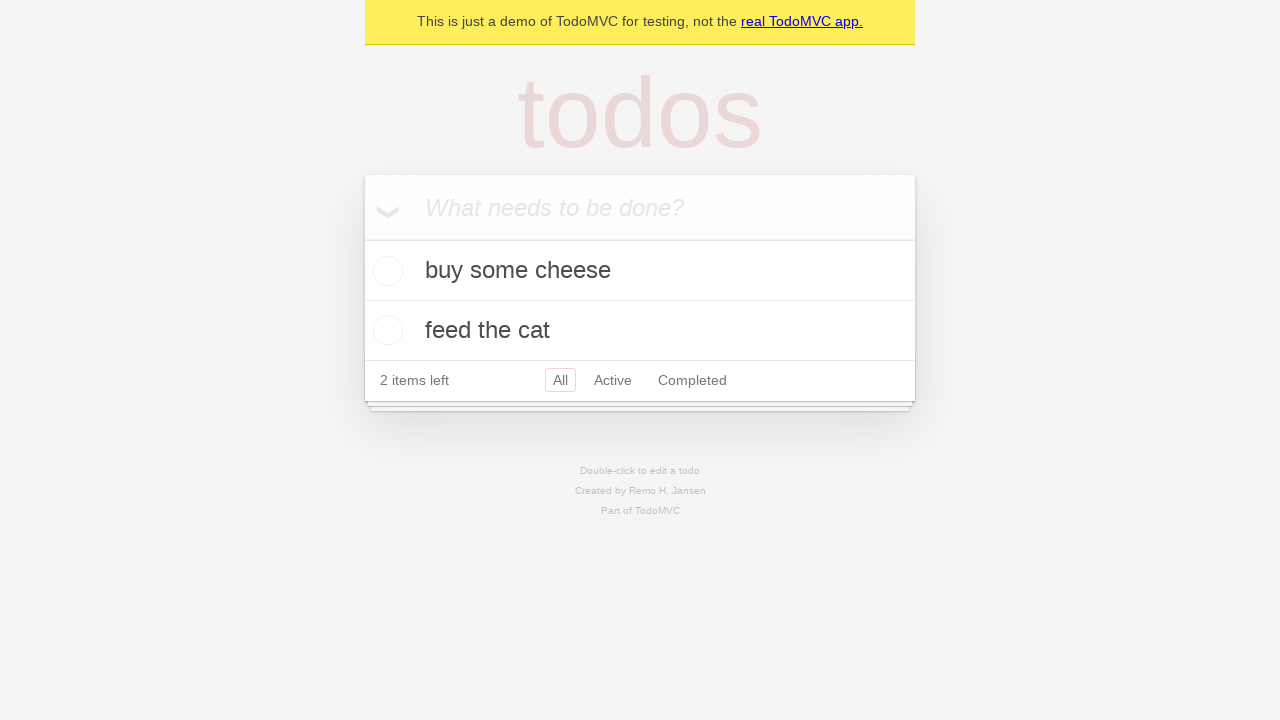

Filled new todo input with 'book a doctors appointment' on internal:attr=[placeholder="What needs to be done?"i]
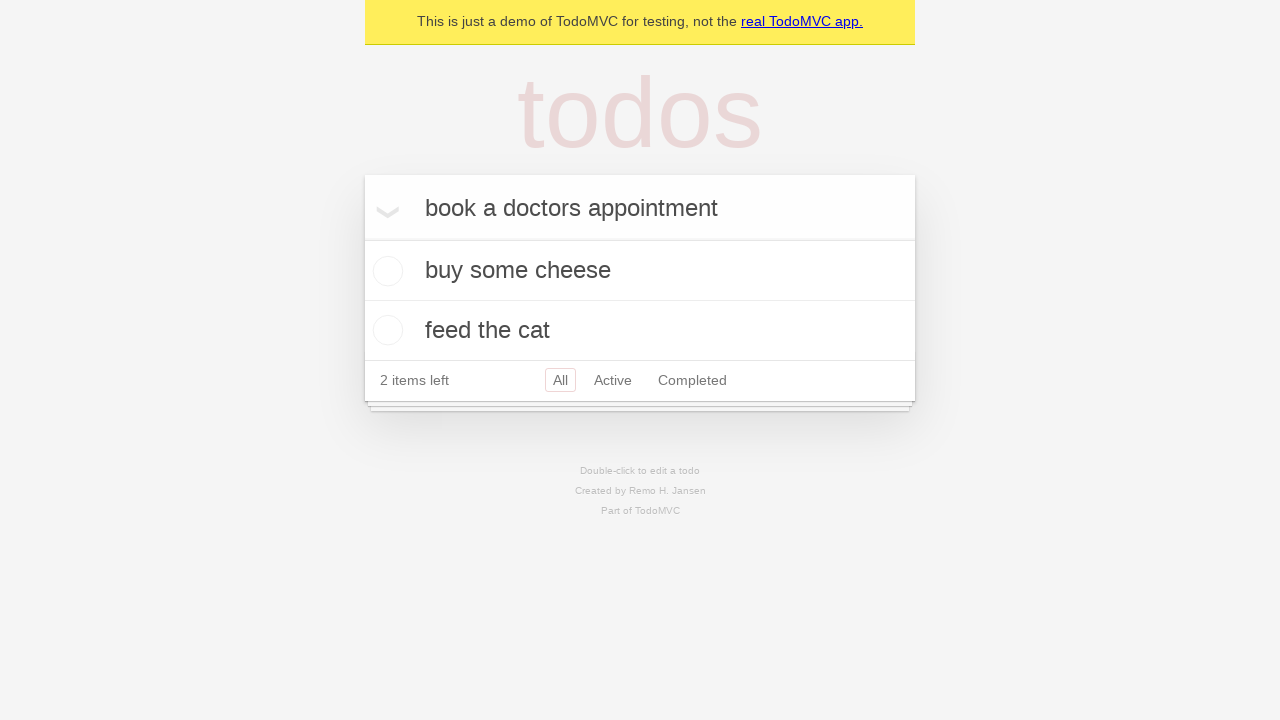

Pressed Enter to create todo 'book a doctors appointment' on internal:attr=[placeholder="What needs to be done?"i]
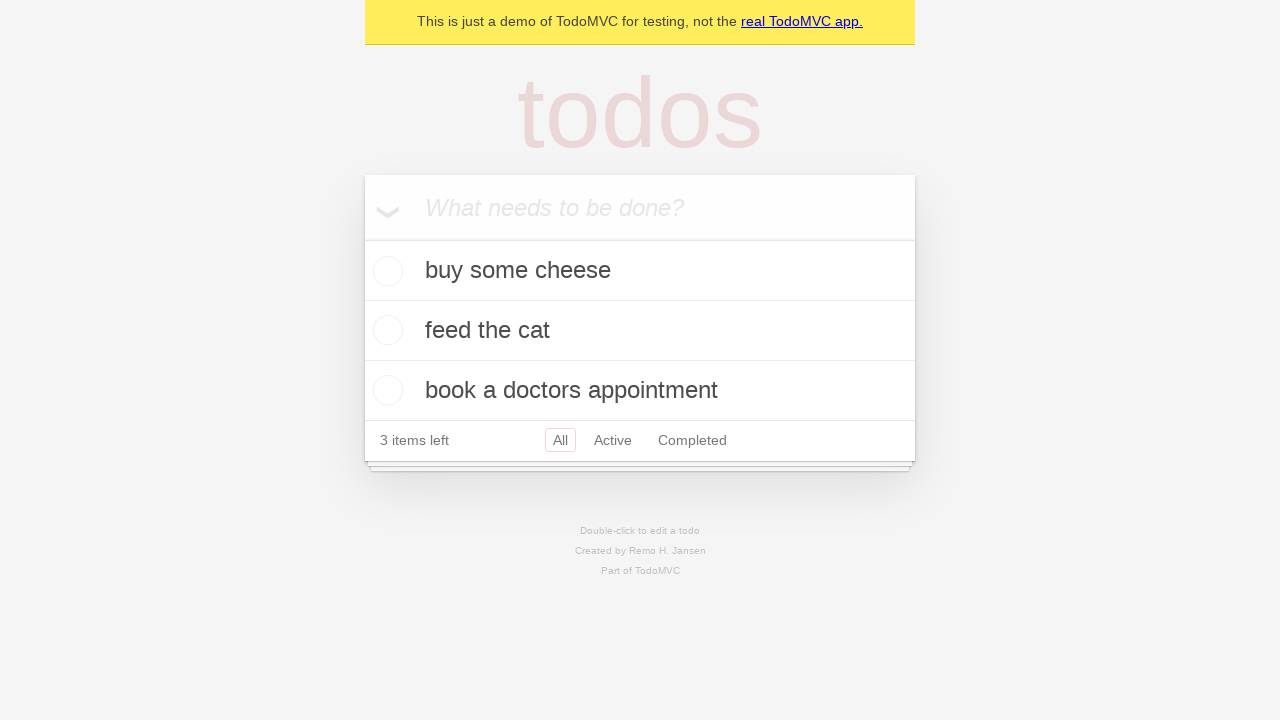

Double-clicked second todo item to enter edit mode at (640, 331) on internal:testid=[data-testid="todo-item"s] >> nth=1
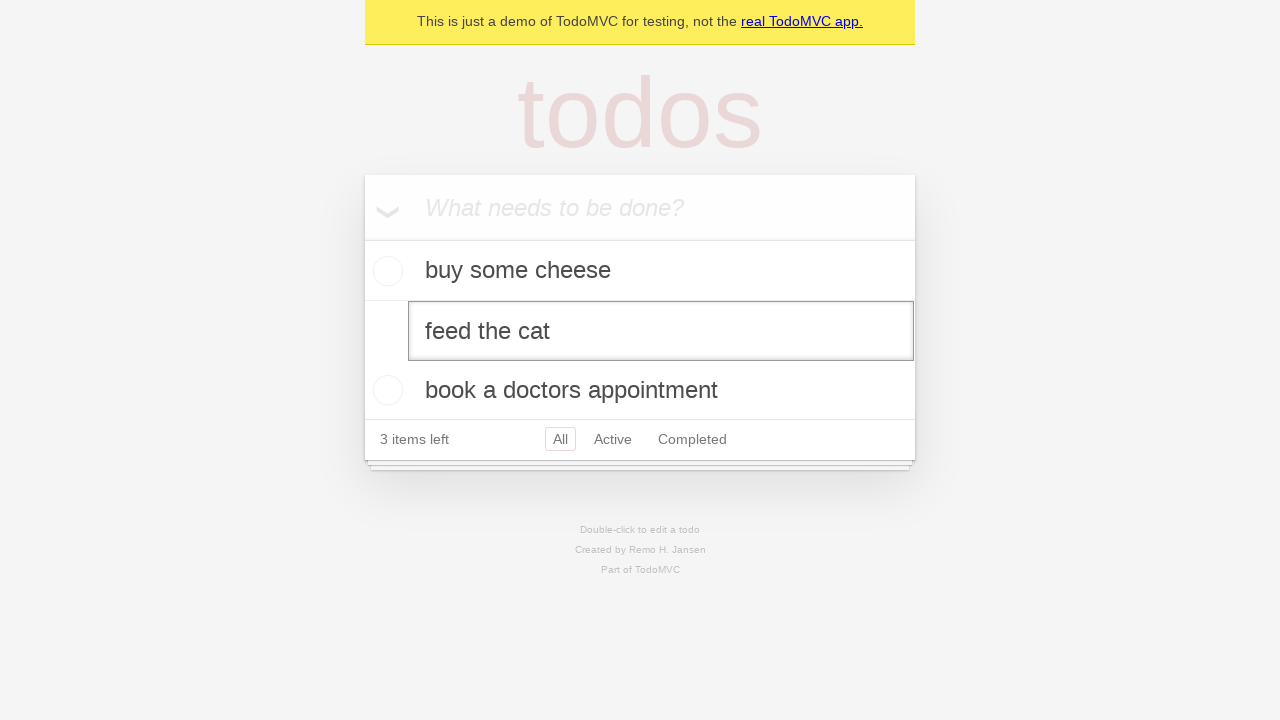

Filled edit field with 'buy some sausages' on internal:testid=[data-testid="todo-item"s] >> nth=1 >> internal:role=textbox[nam
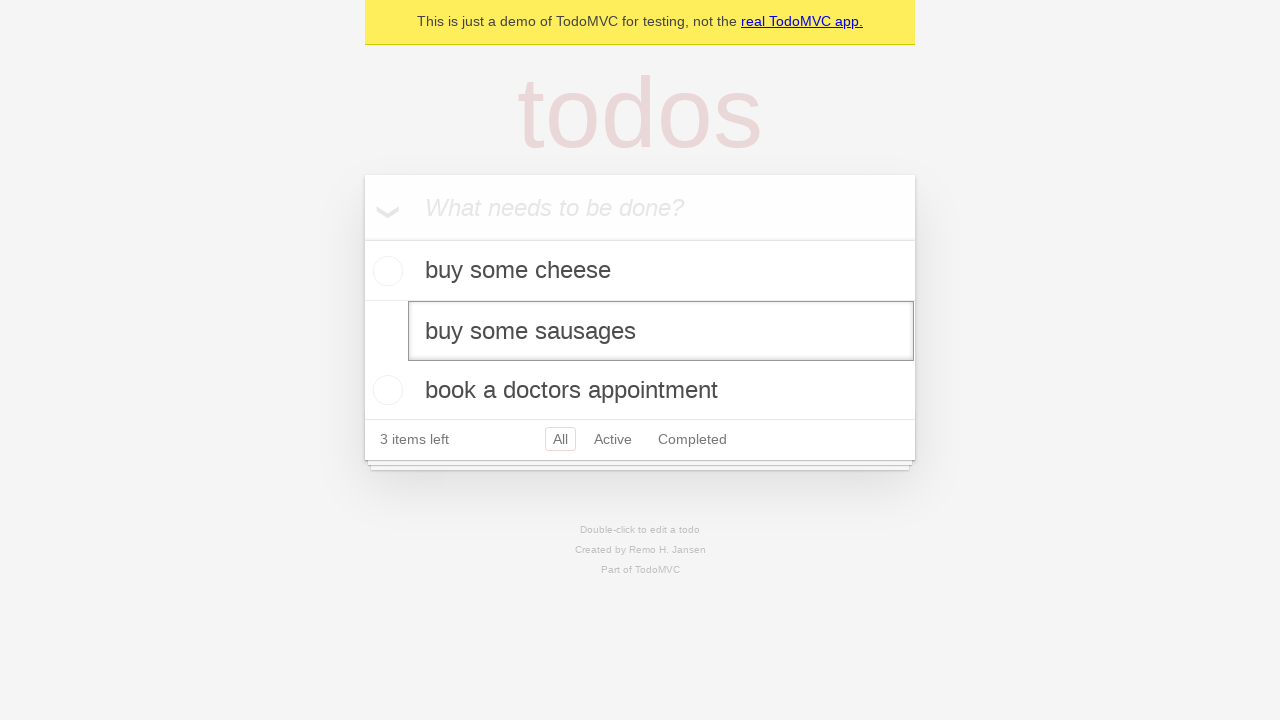

Triggered blur event on edit field to save changes
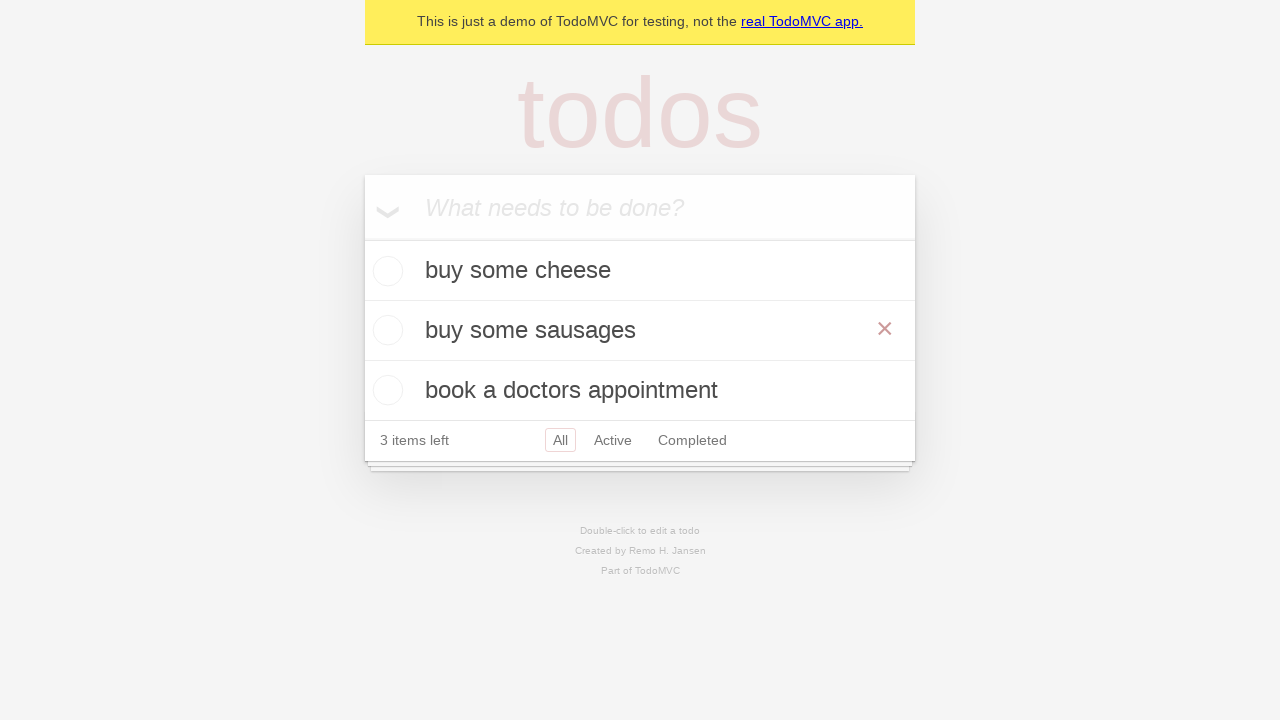

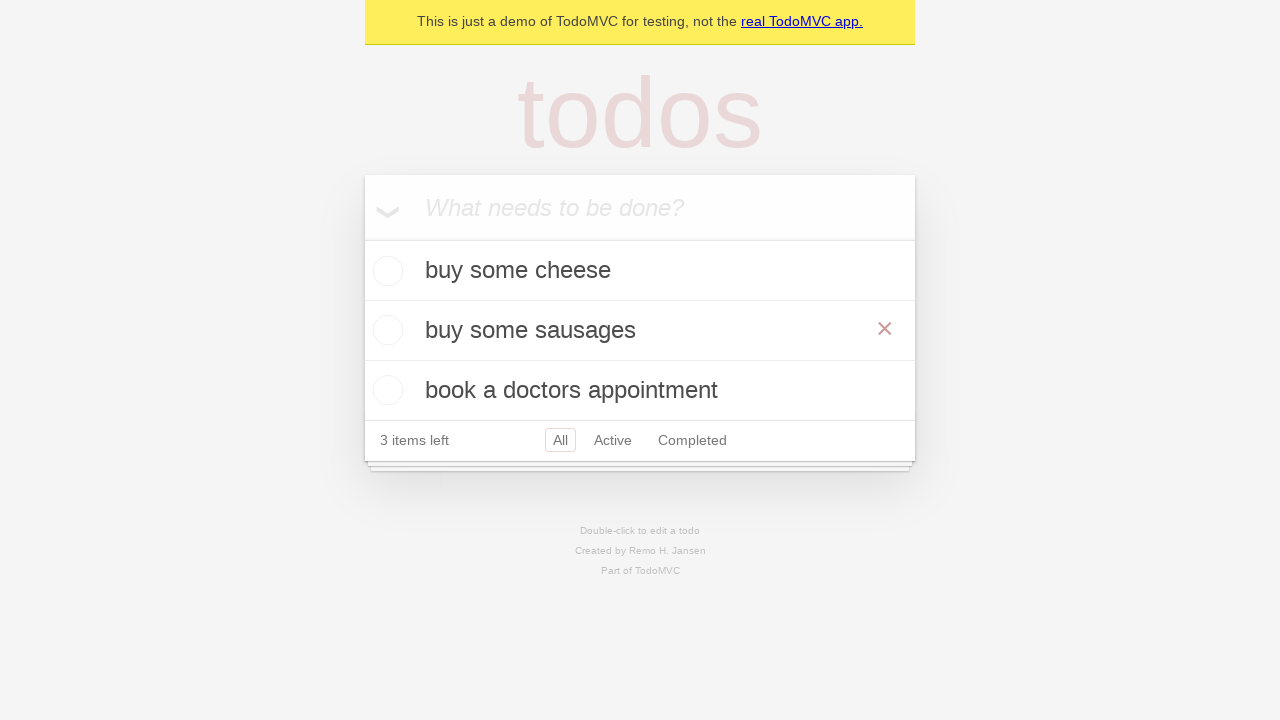